Tests input functionality by clicking on Inputs link, filling a number input with "1234567", and verifying the input value

Starting URL: https://practice.cydeo.com/

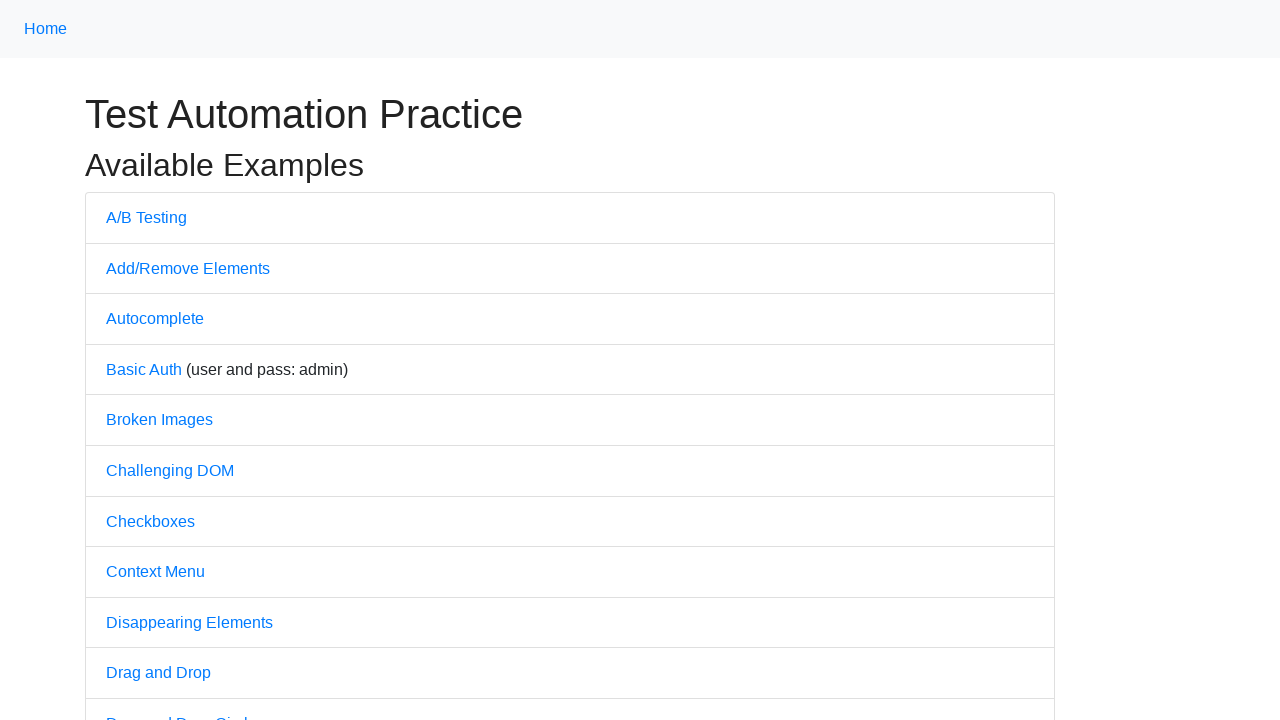

Clicked on Inputs link at (128, 361) on internal:text="Inputs"i
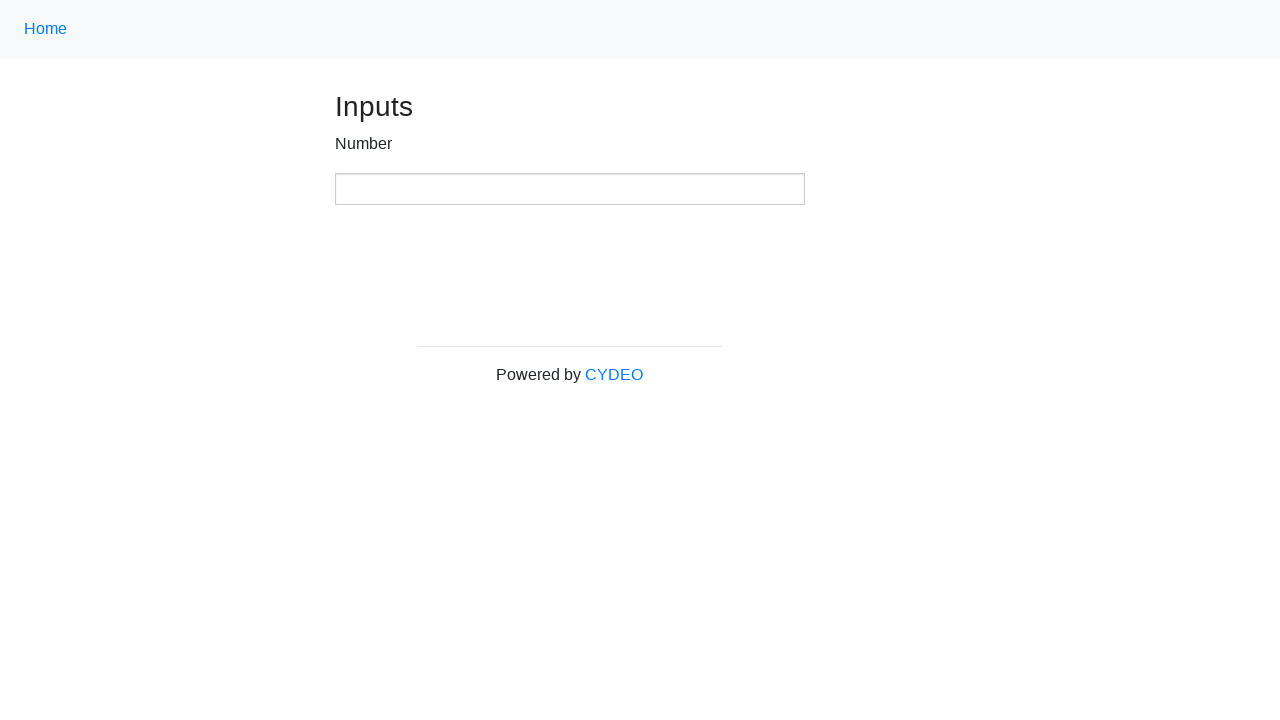

Located number input element
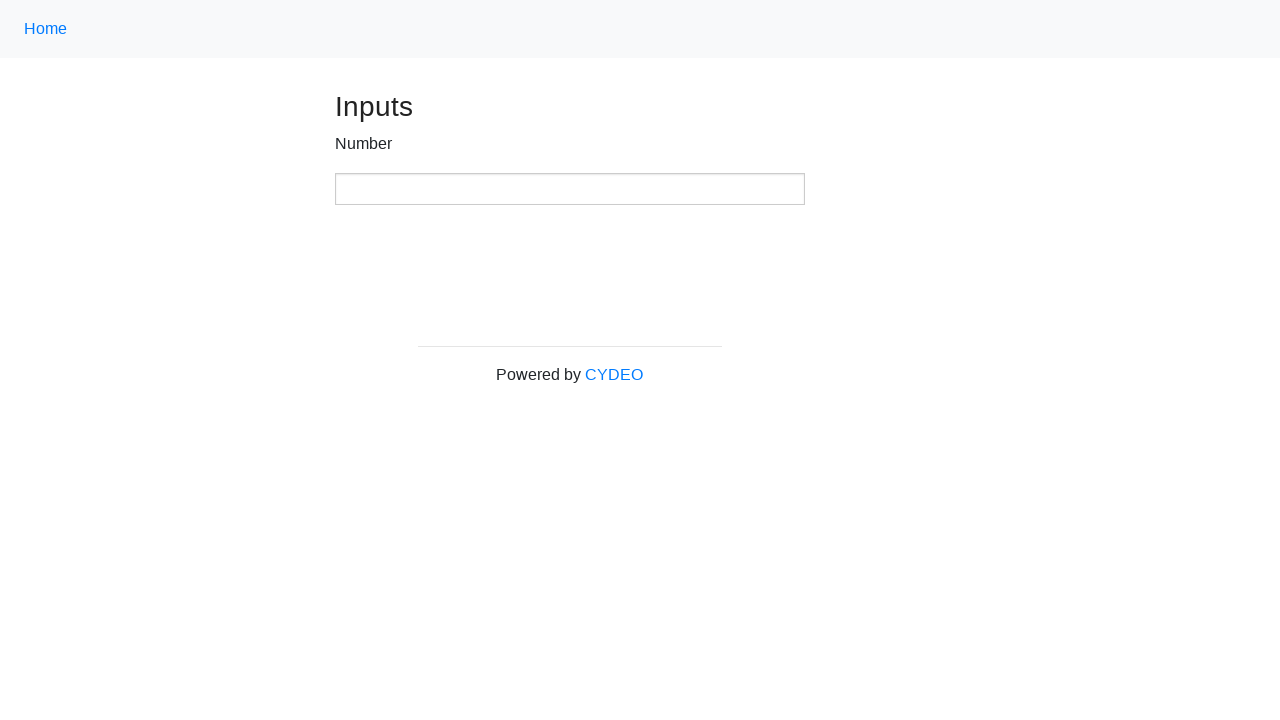

Filled number input with '1234567' on xpath=//input[@type='number']
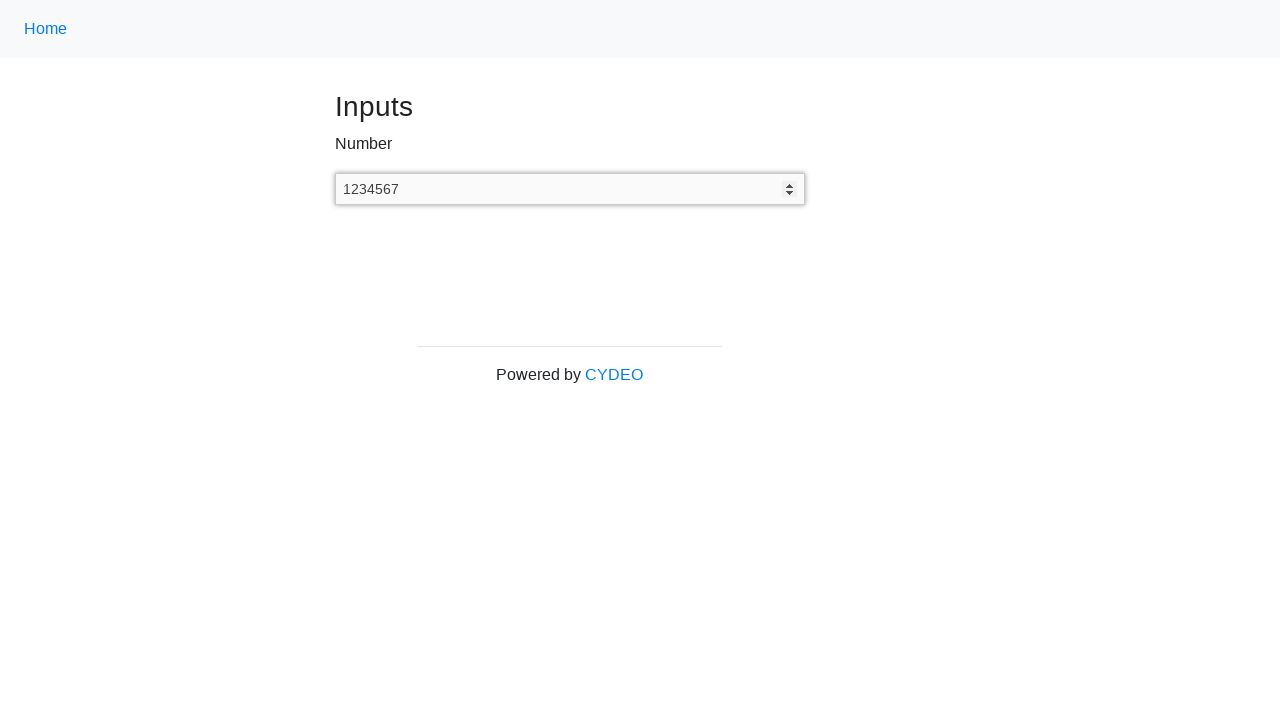

Retrieved input value: '1234567'
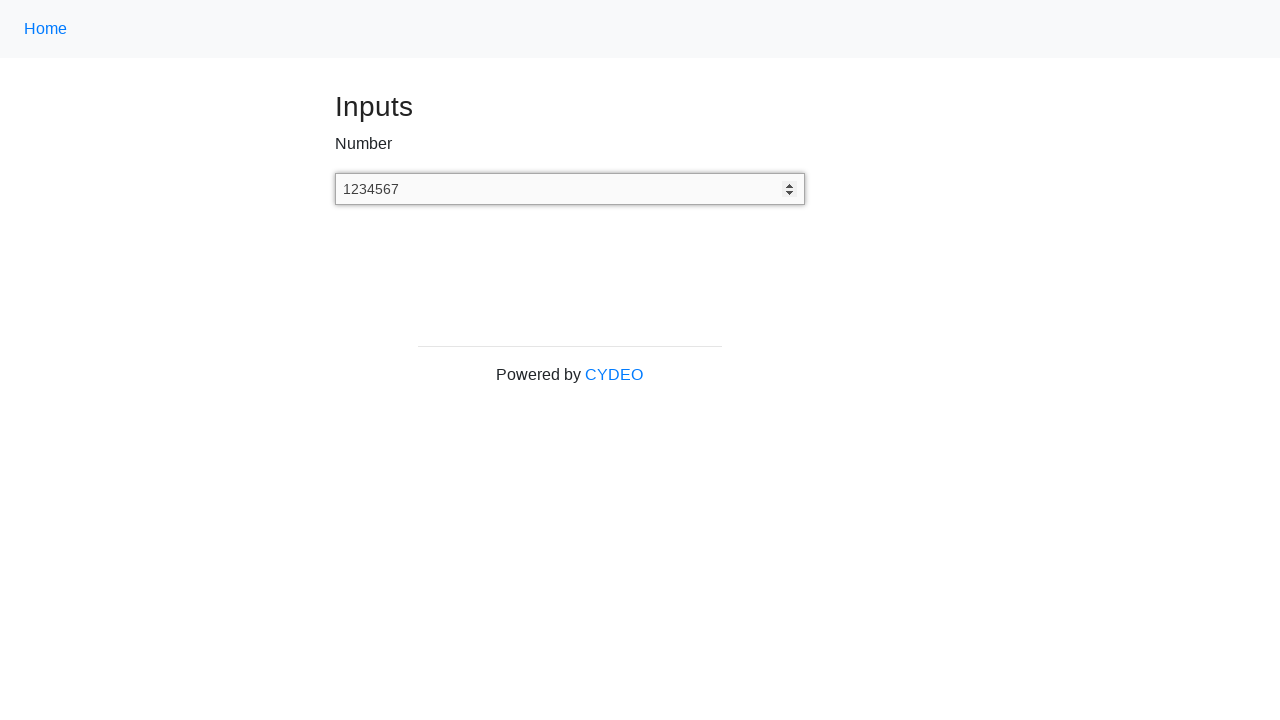

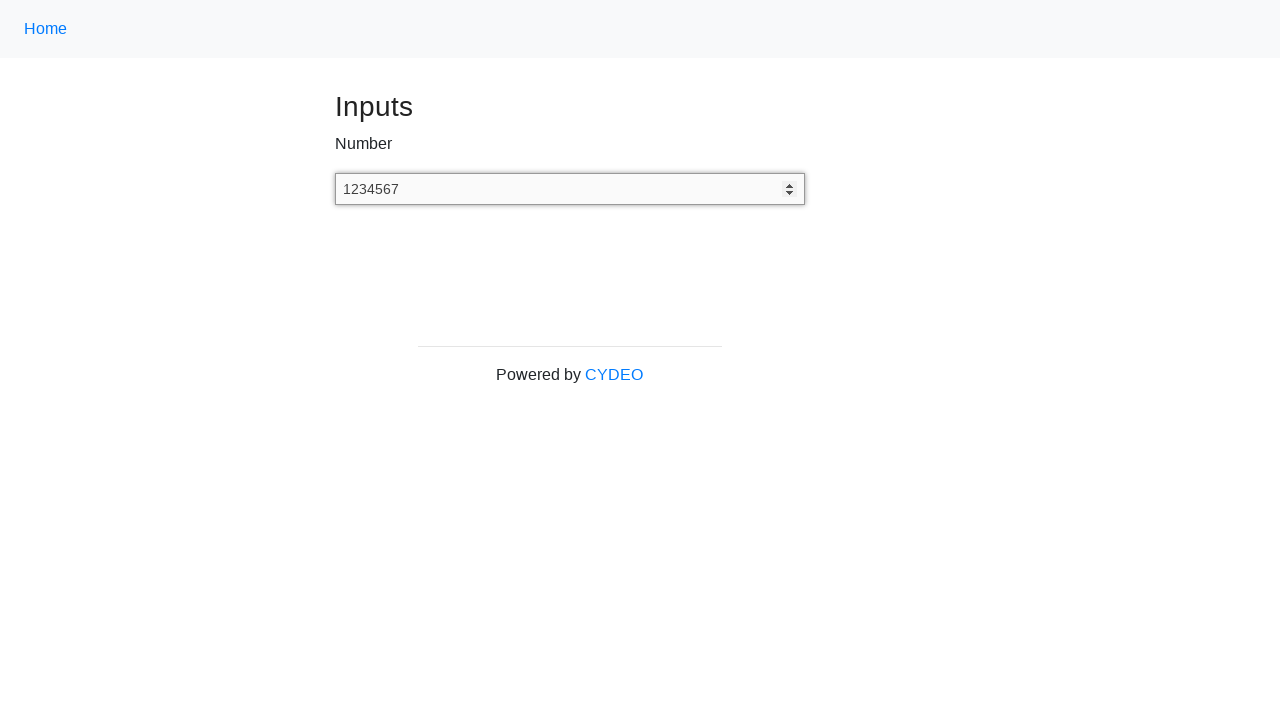